Tests a registration form by filling in phone, email, name, and password fields using a loop, then submitting the form.

Starting URL: https://erikdark.github.io/Qa_autotest_02/

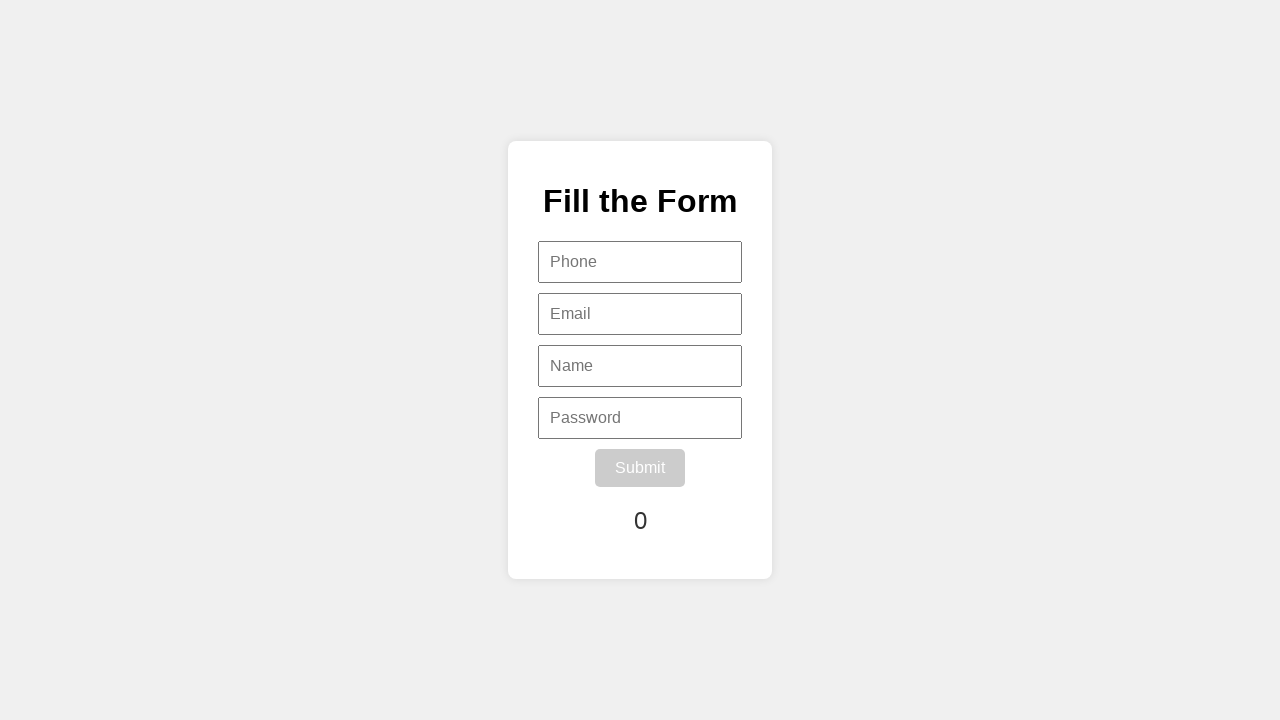

Filled phone field with '+79111111111' on #phone
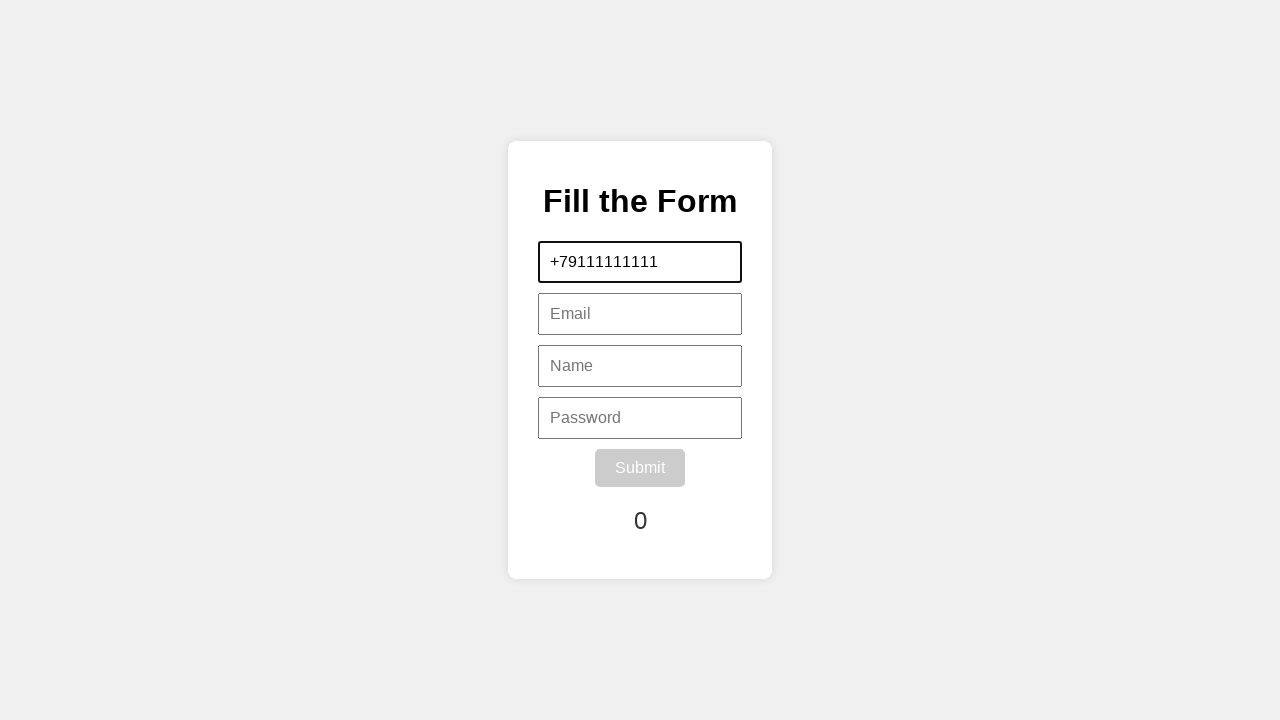

Filled email field with 'testuser2024@gmail.com' on #email
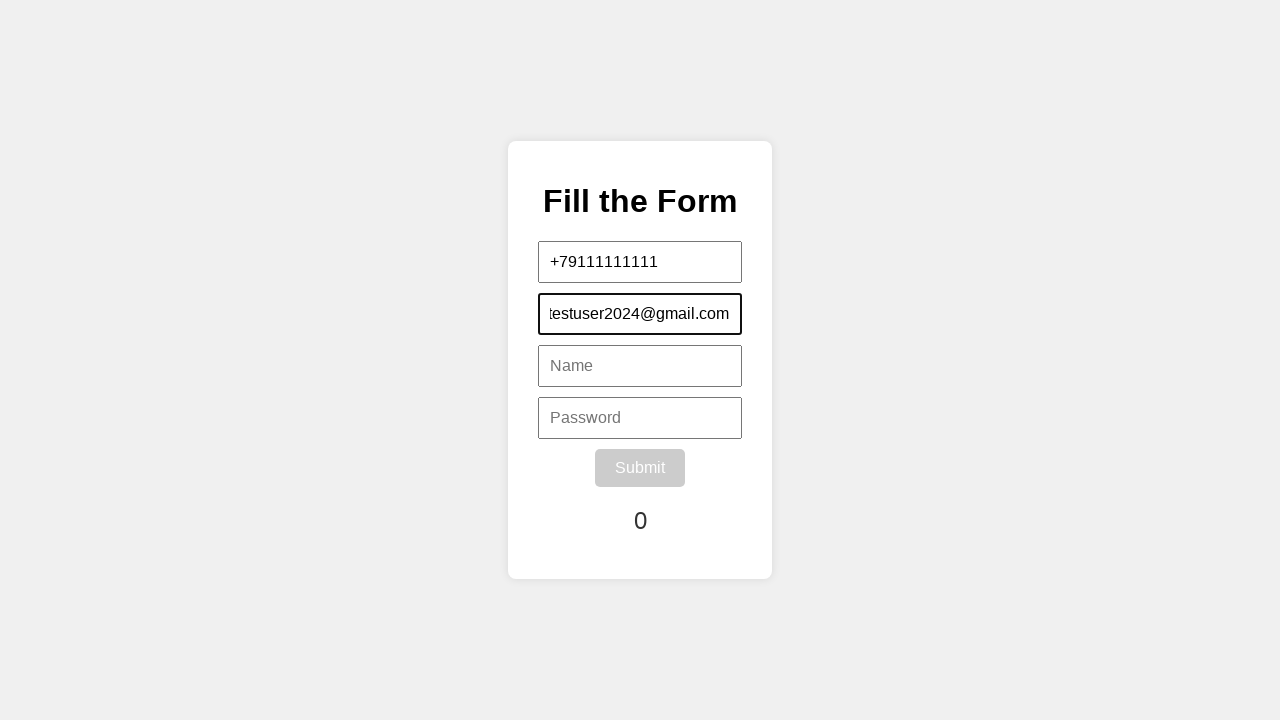

Filled name field with 'TestUser' on #name
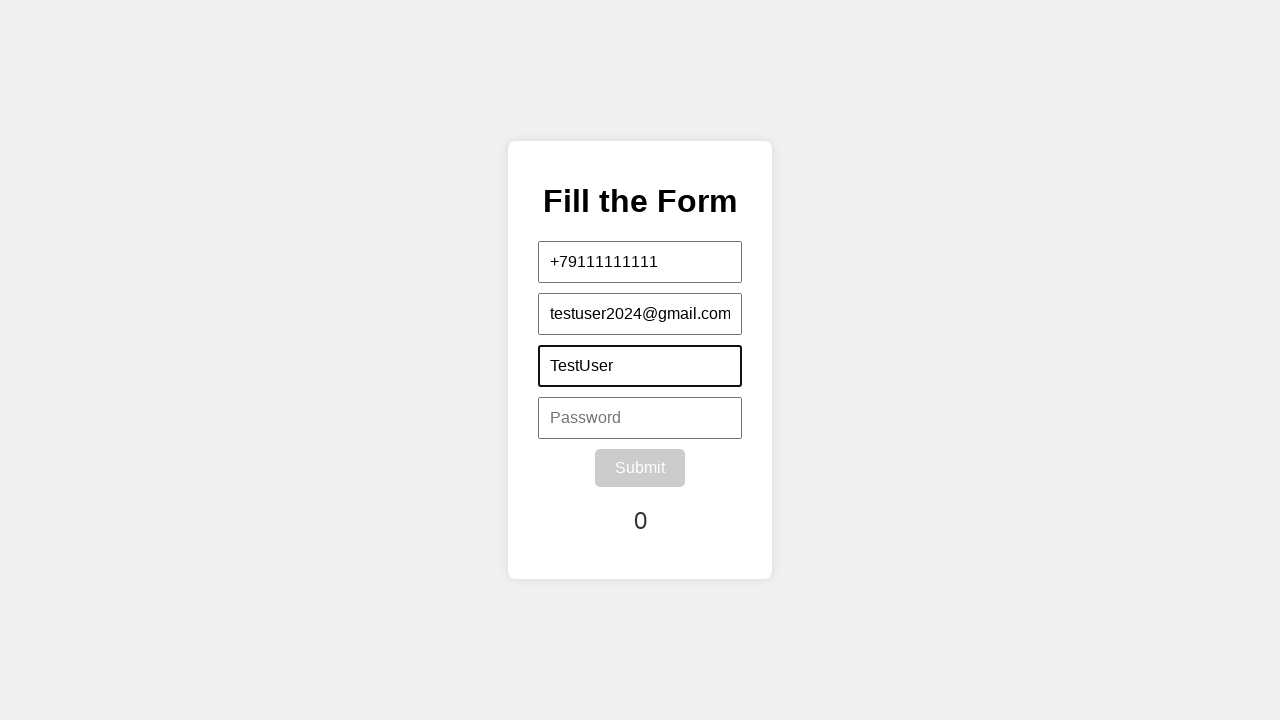

Filled password field with 'SecurePass123!' on #password
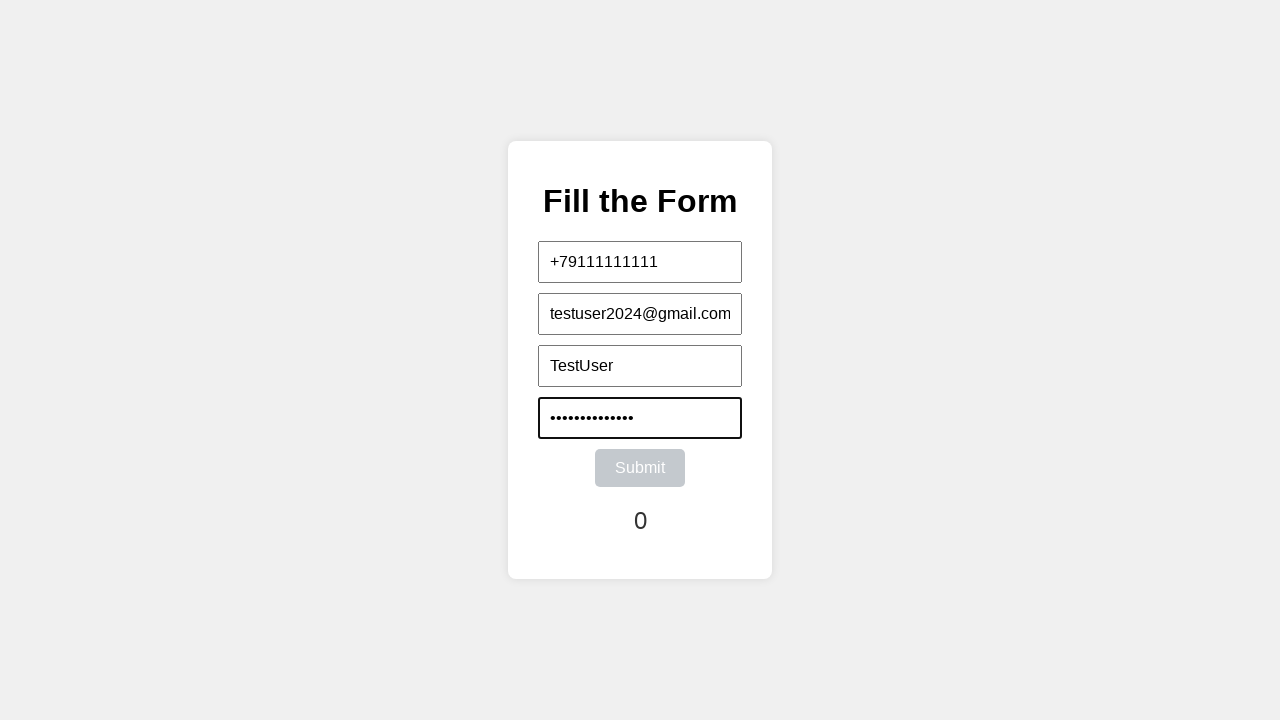

Clicked submit button to register at (640, 468) on #submitBtn
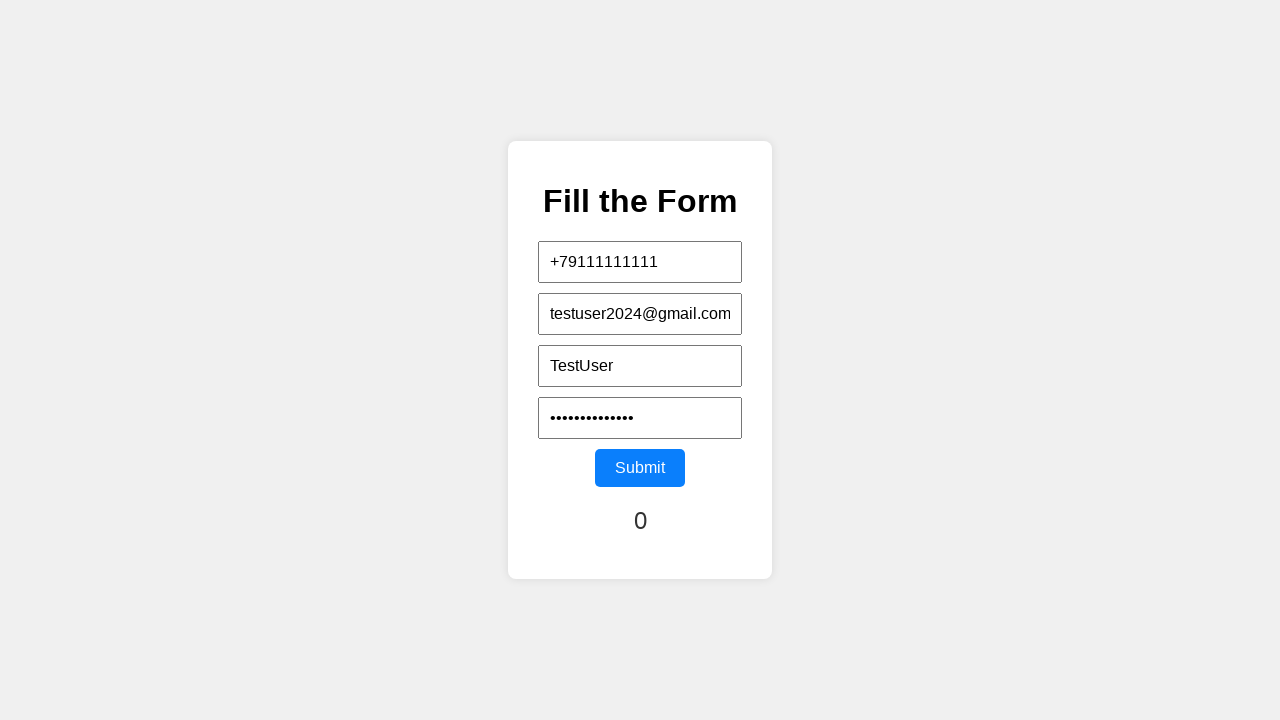

Waited 2 seconds for form submission to process
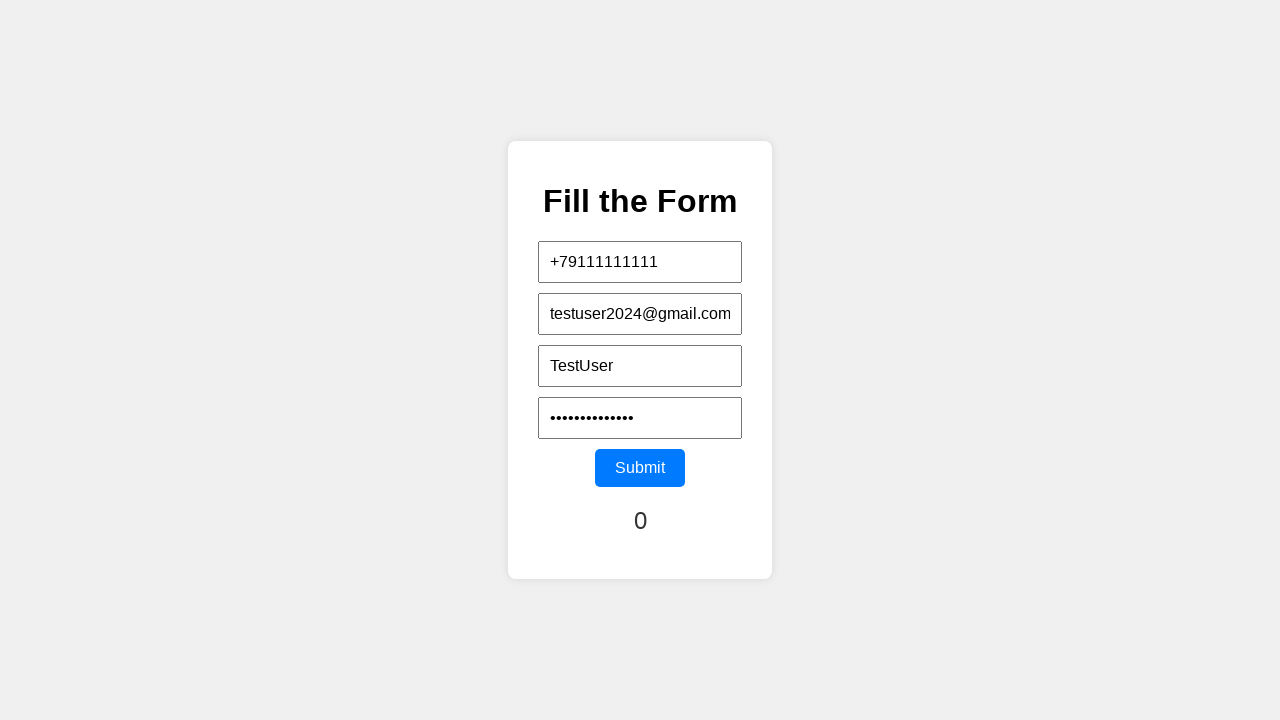

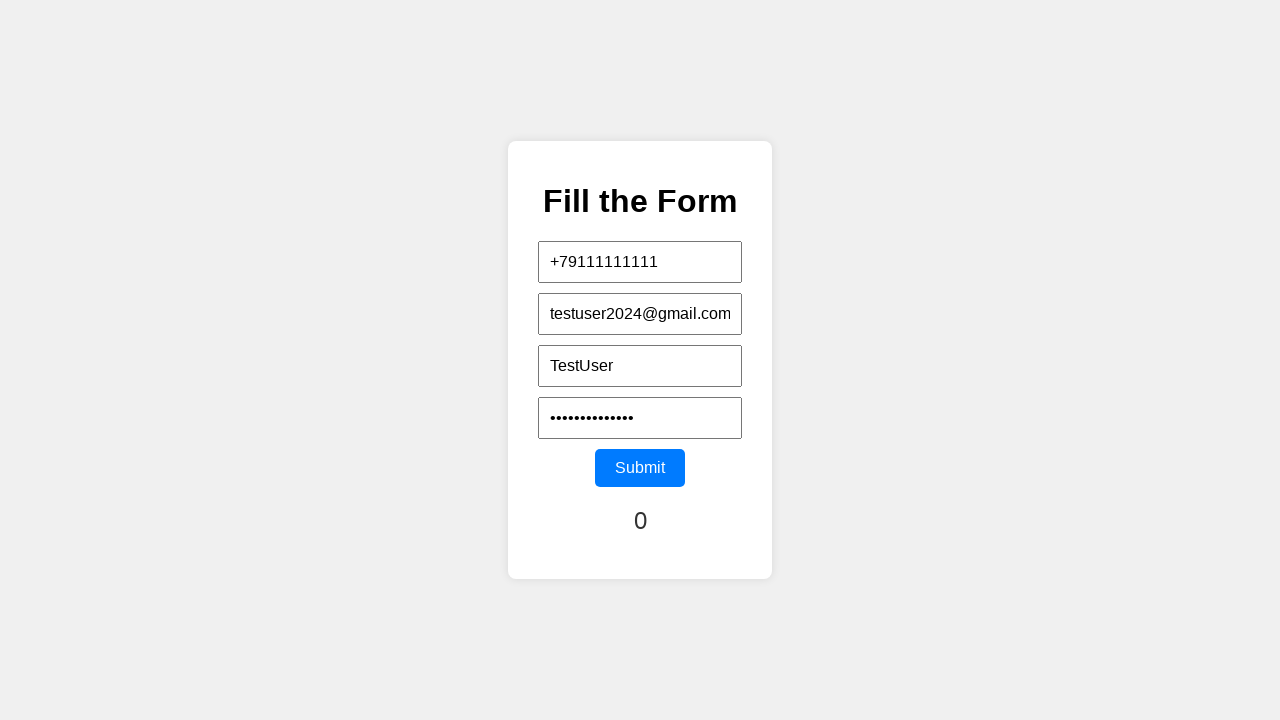